Tests tooltip functionality by hovering over a text field and verifying the tooltip text appears

Starting URL: https://demoqa.com/tool-tips

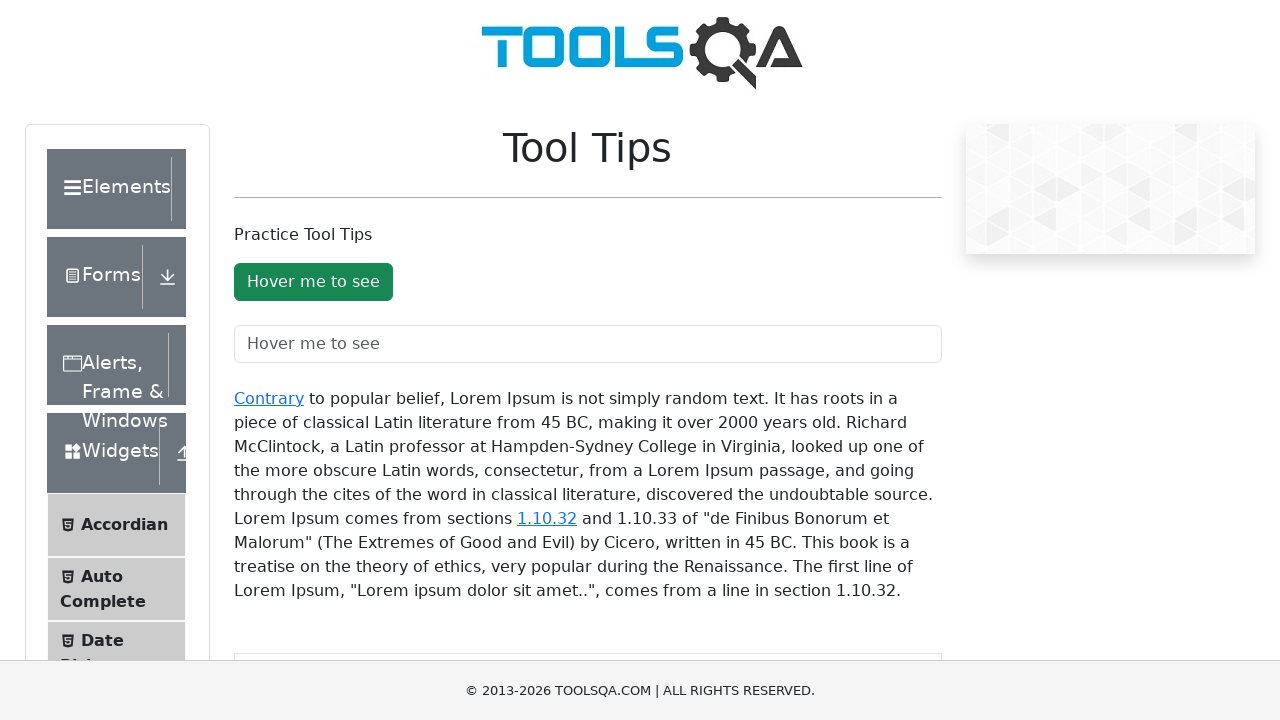

Hovered over the text field to trigger tooltip at (588, 344) on #toolTipTextField
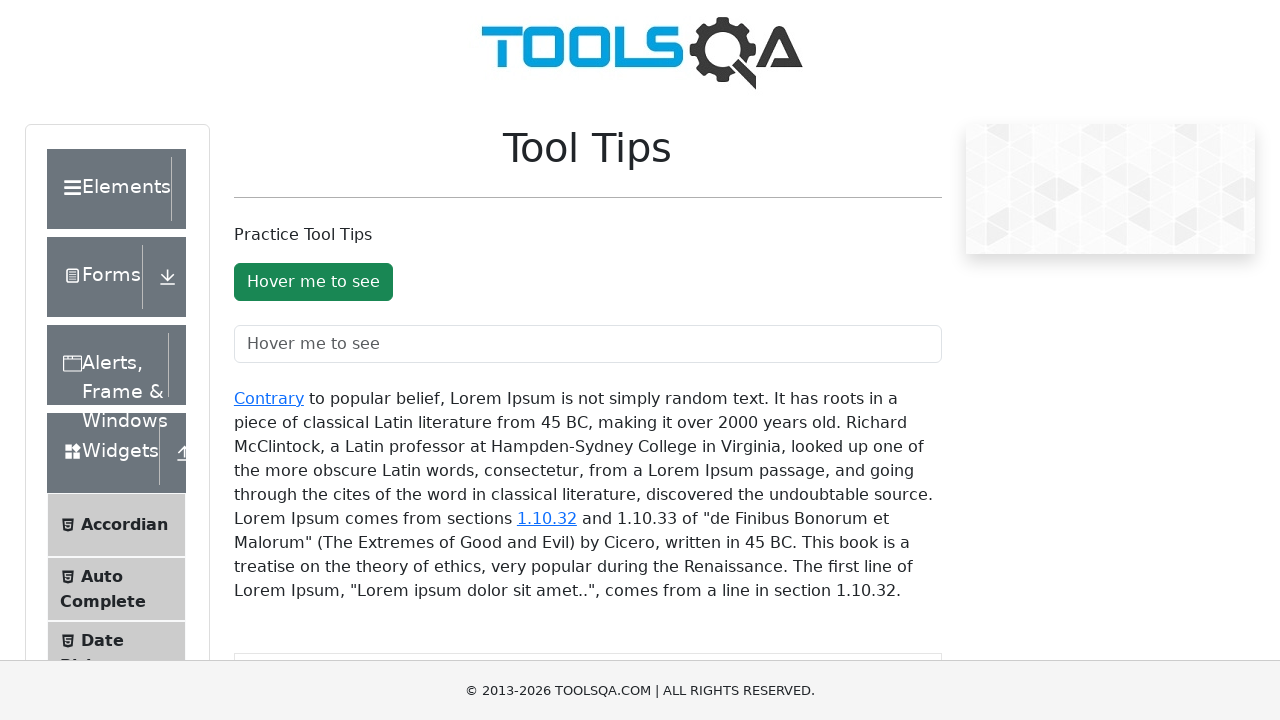

Tooltip appeared and is visible
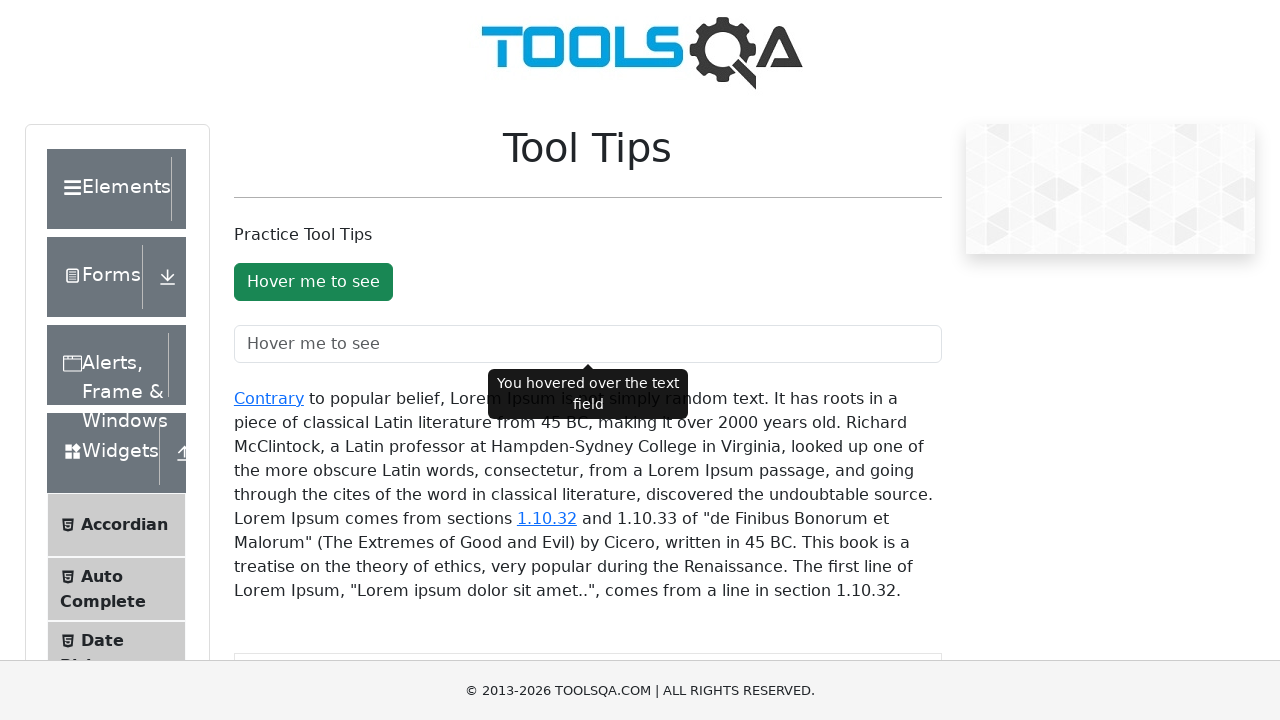

Retrieved tooltip text: 'You hovered over the text field'
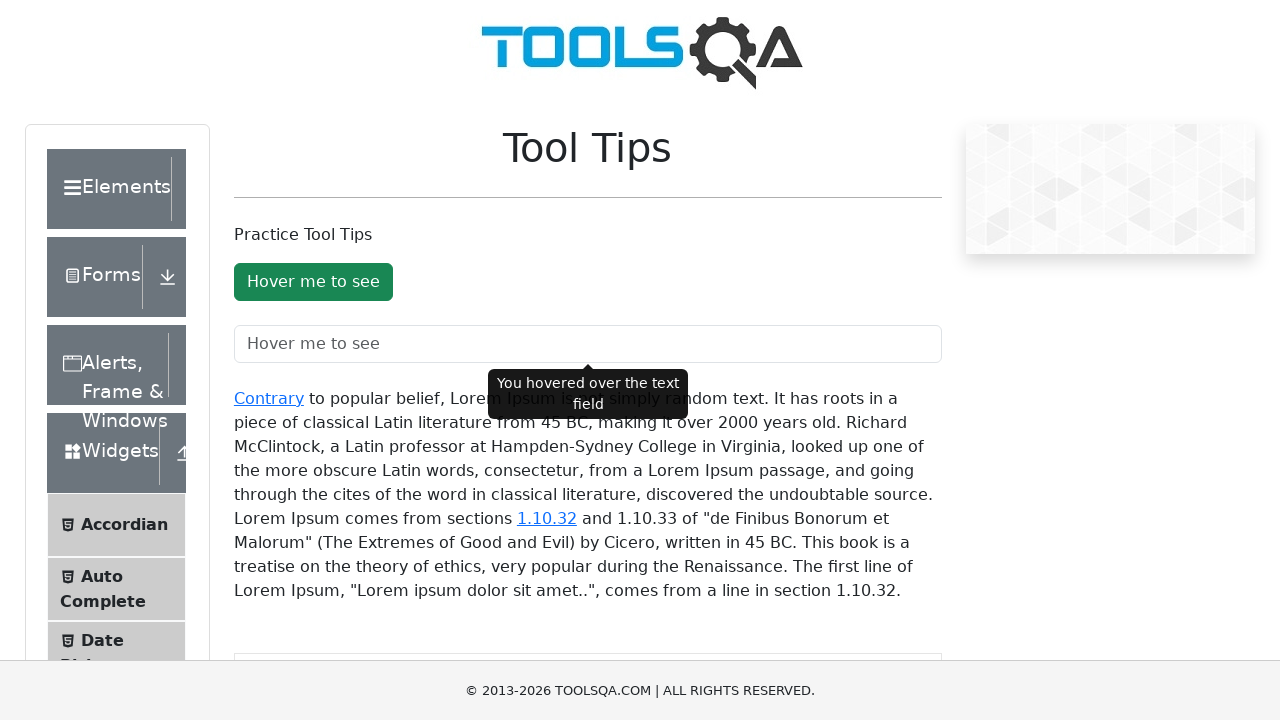

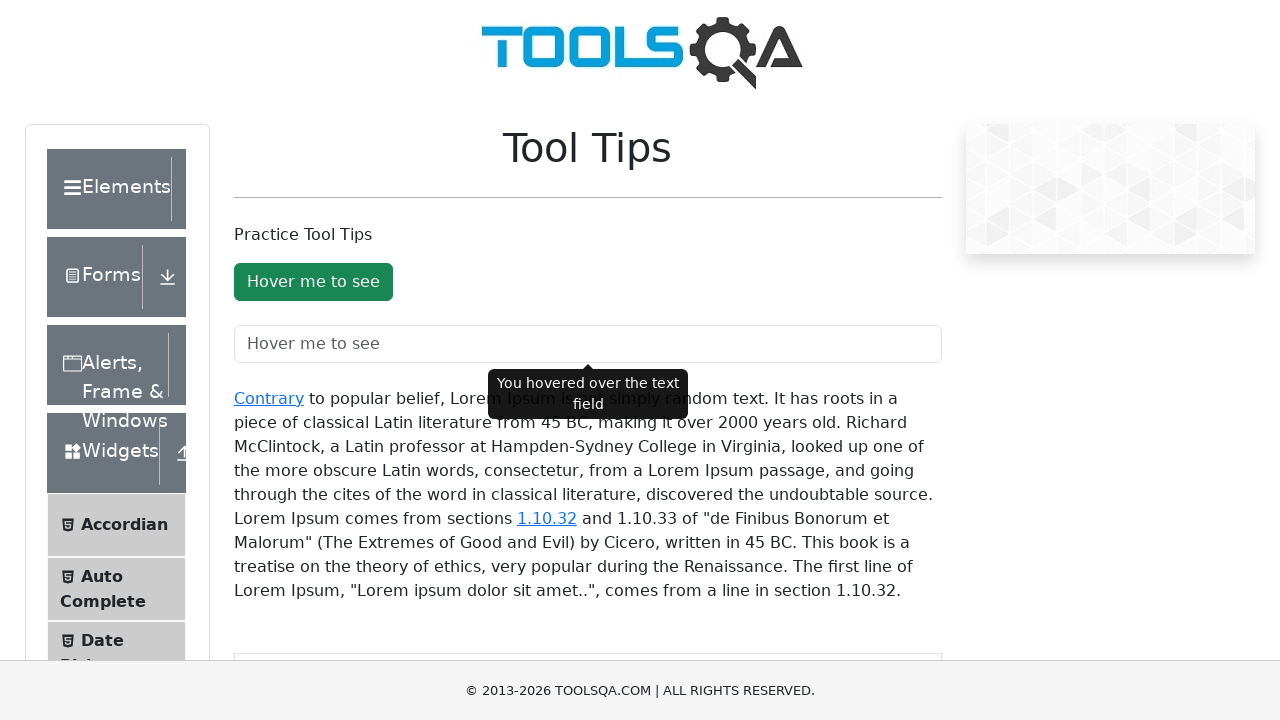